Tests the jobs page by verifying the navigation bar is displayed, clicking on a menu item, and checking the page title

Starting URL: https://alchemy.hguy.co/jobs

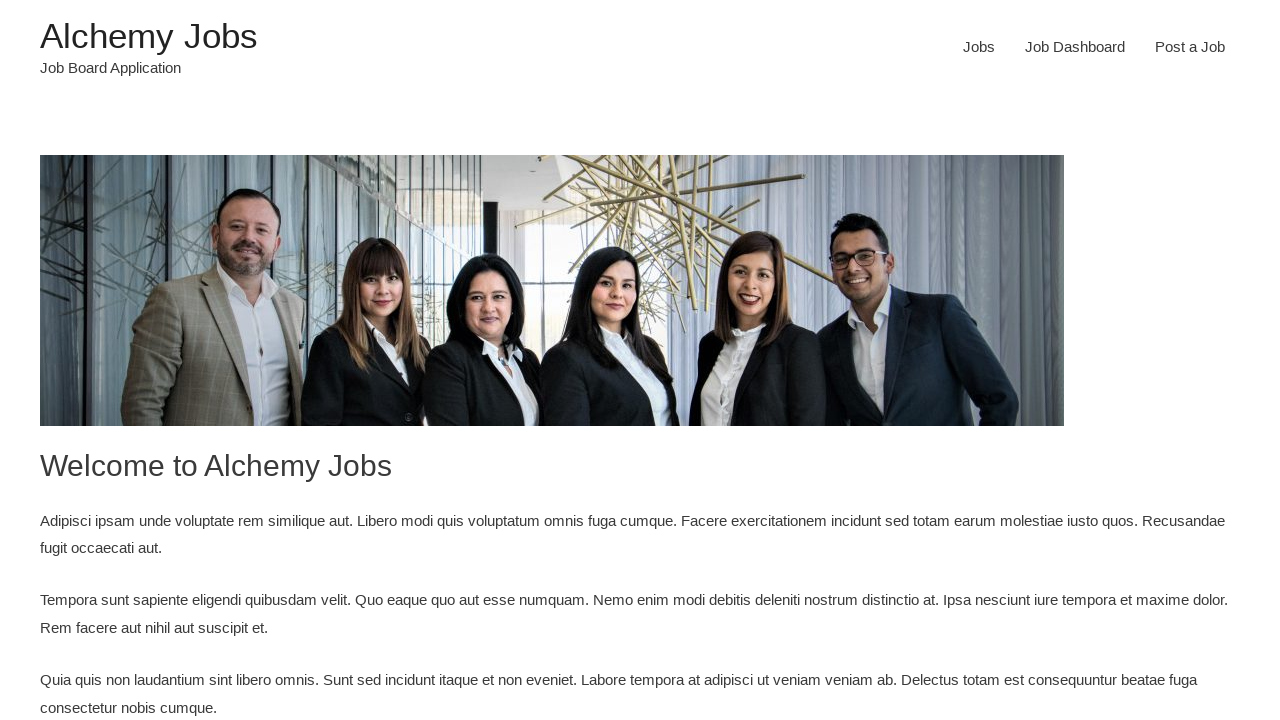

Navigation bar is visible
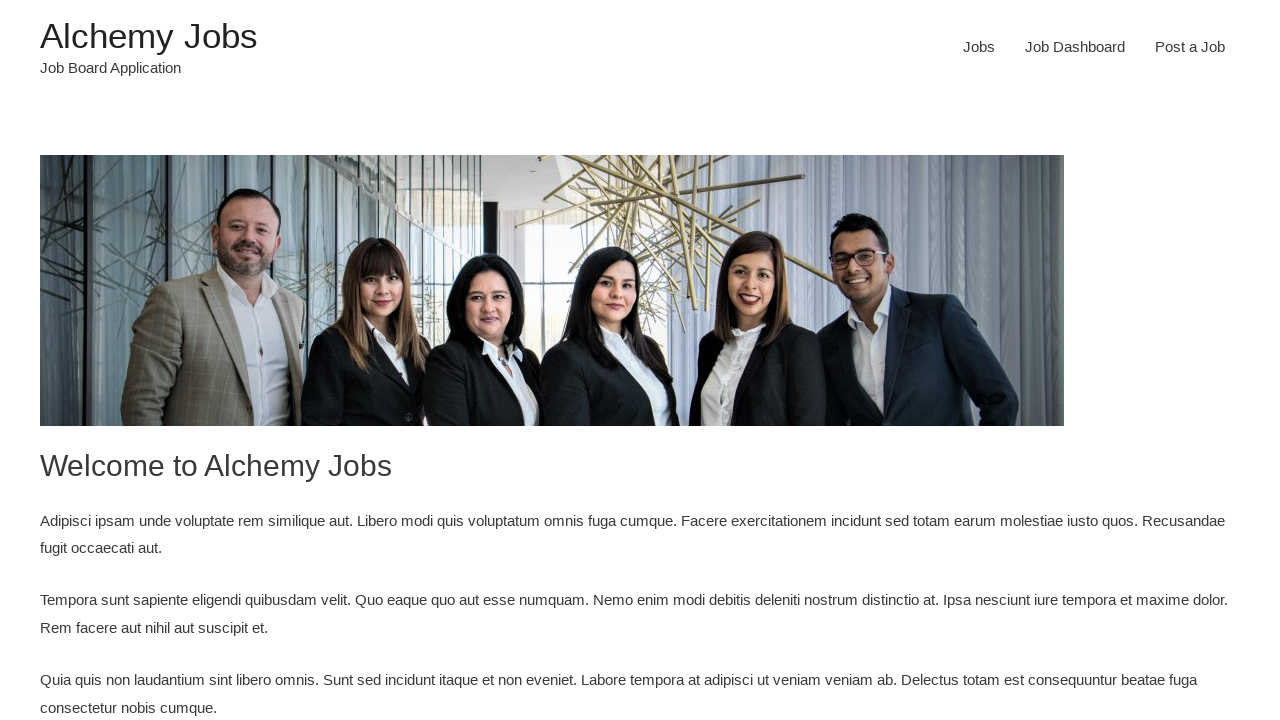

Clicked on menu item at (979, 47) on #menu-item-24
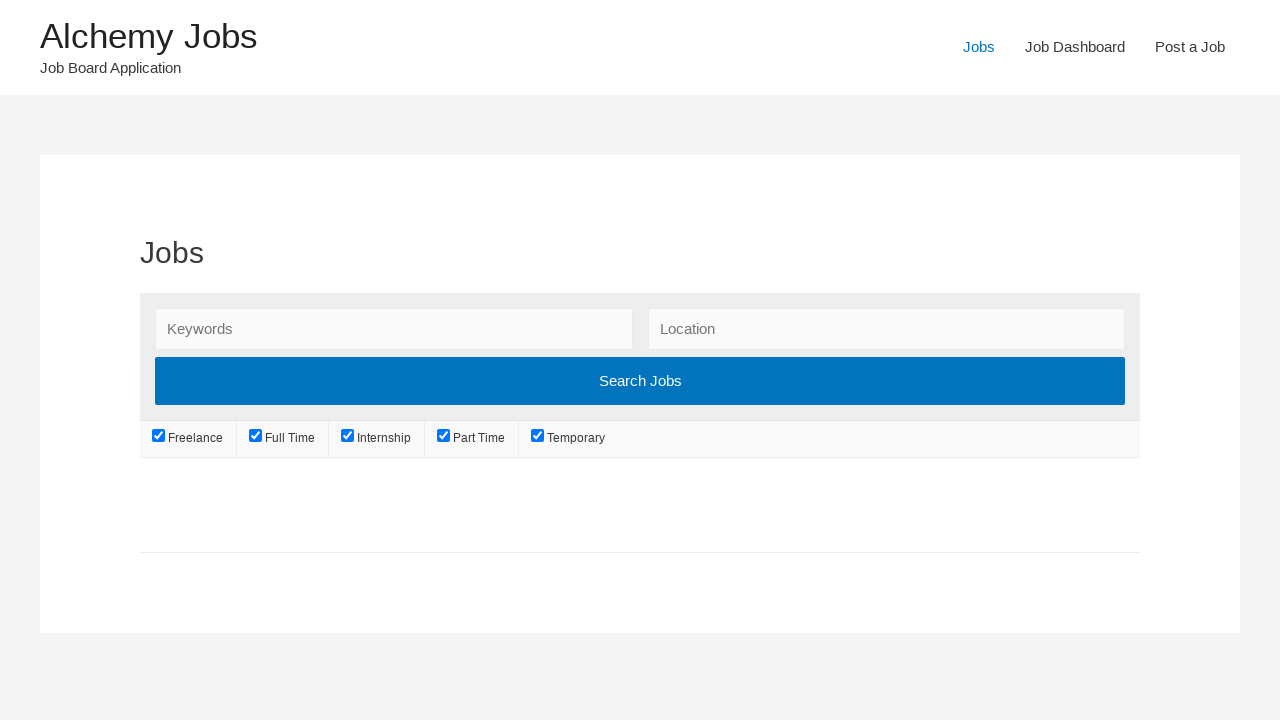

Page DOM content loaded
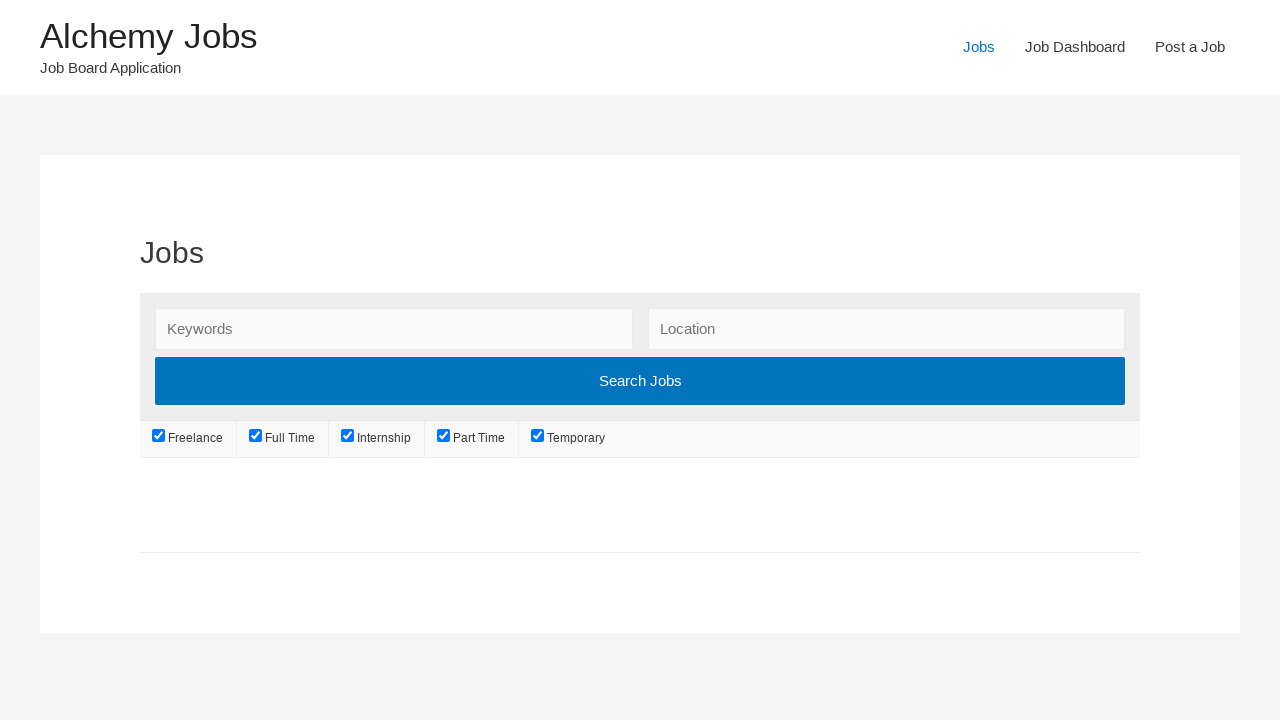

Retrieved page title: 'Jobs – Alchemy Jobs'
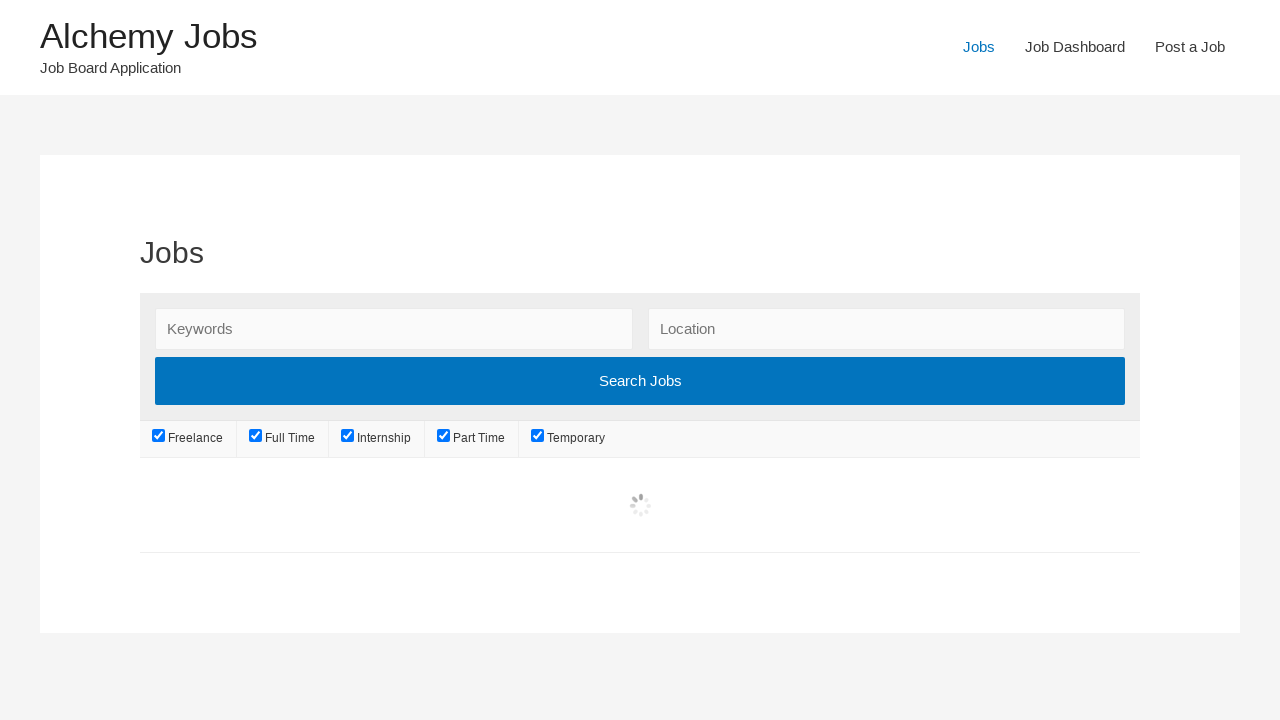

Verified page title is 'Jobs – Alchemy Jobs'
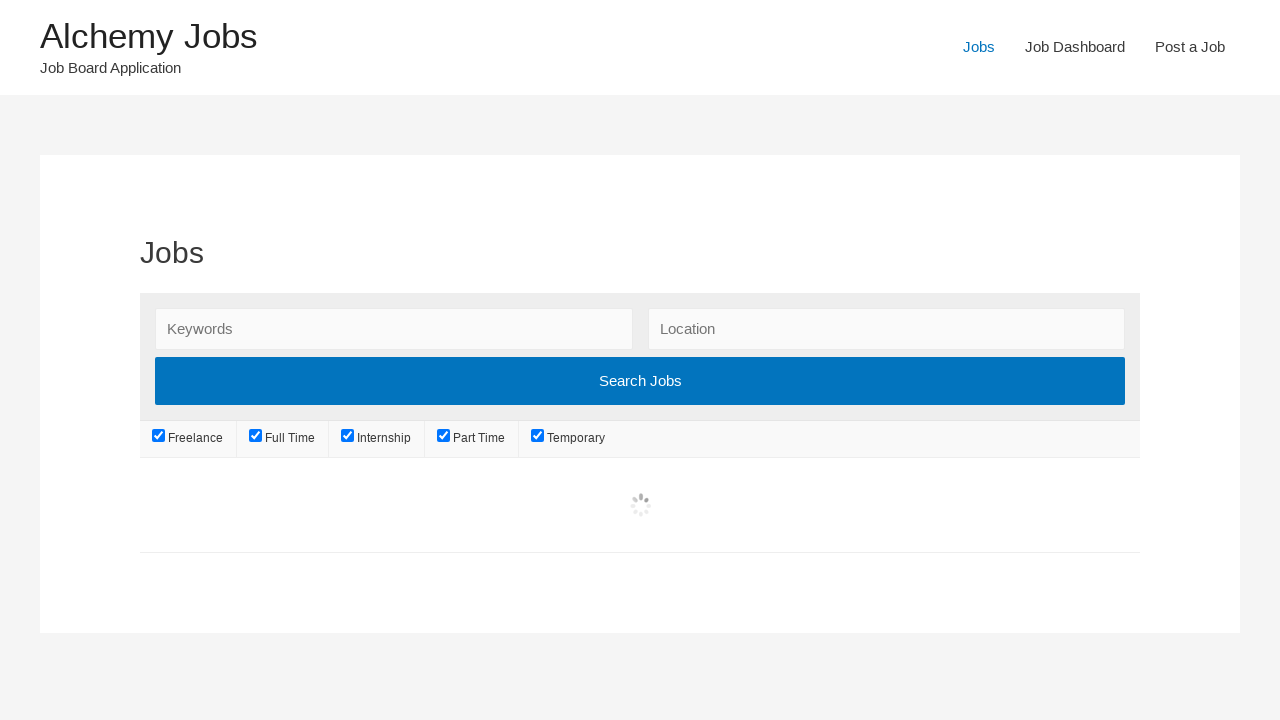

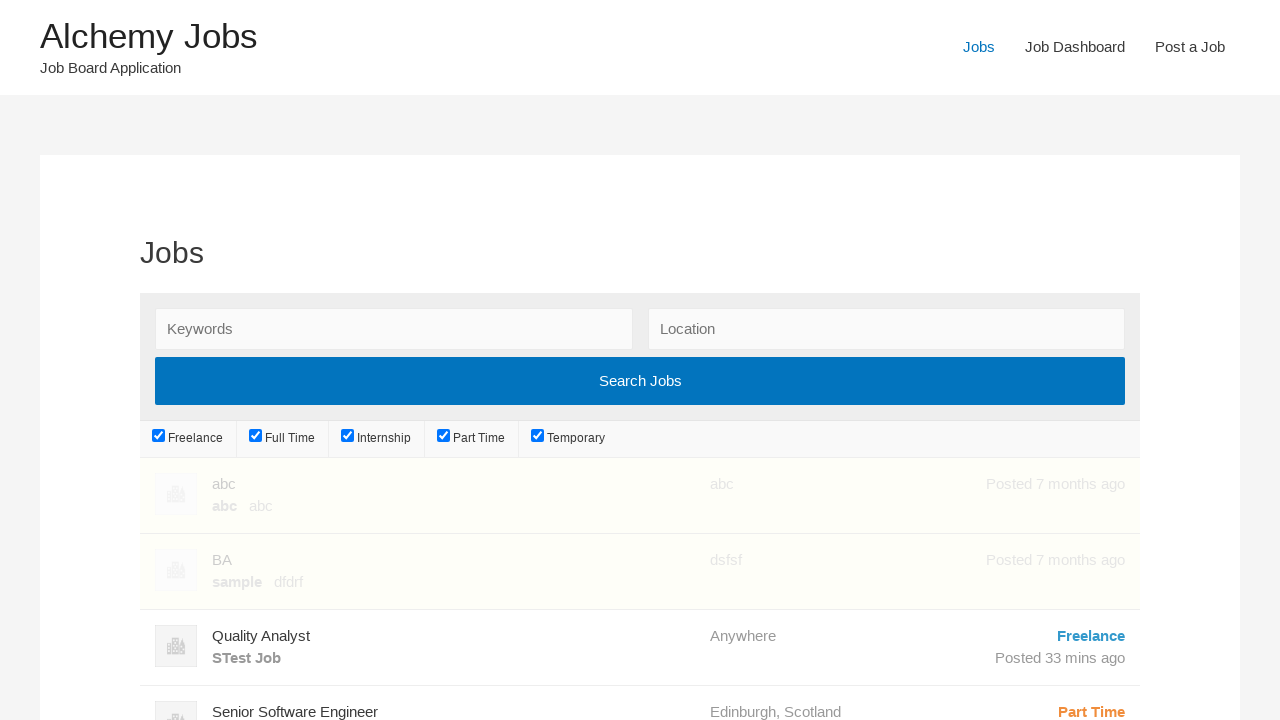